Tests different types of JavaScript alerts (simple, confirmation, and prompt) by triggering them and interacting with accept, dismiss, and text input functionality

Starting URL: https://demo.automationtesting.in/Alerts.html

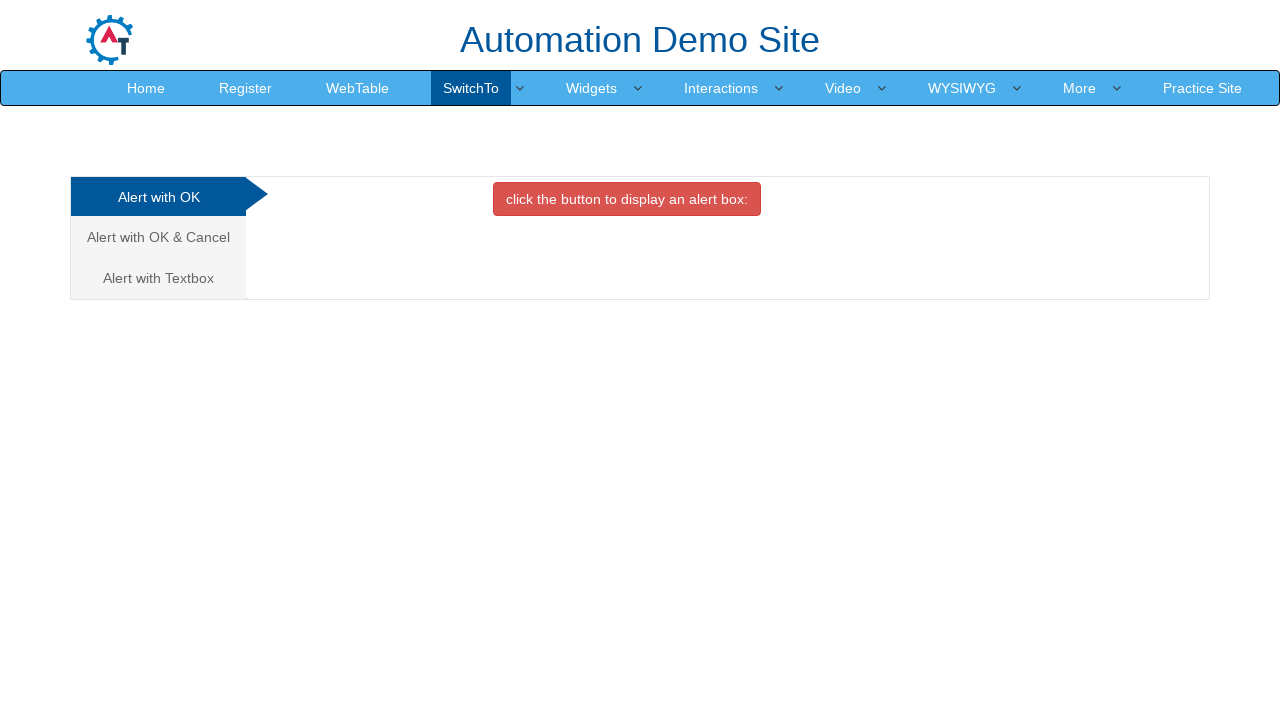

Clicked button to trigger simple alert at (627, 199) on button.btn.btn-danger
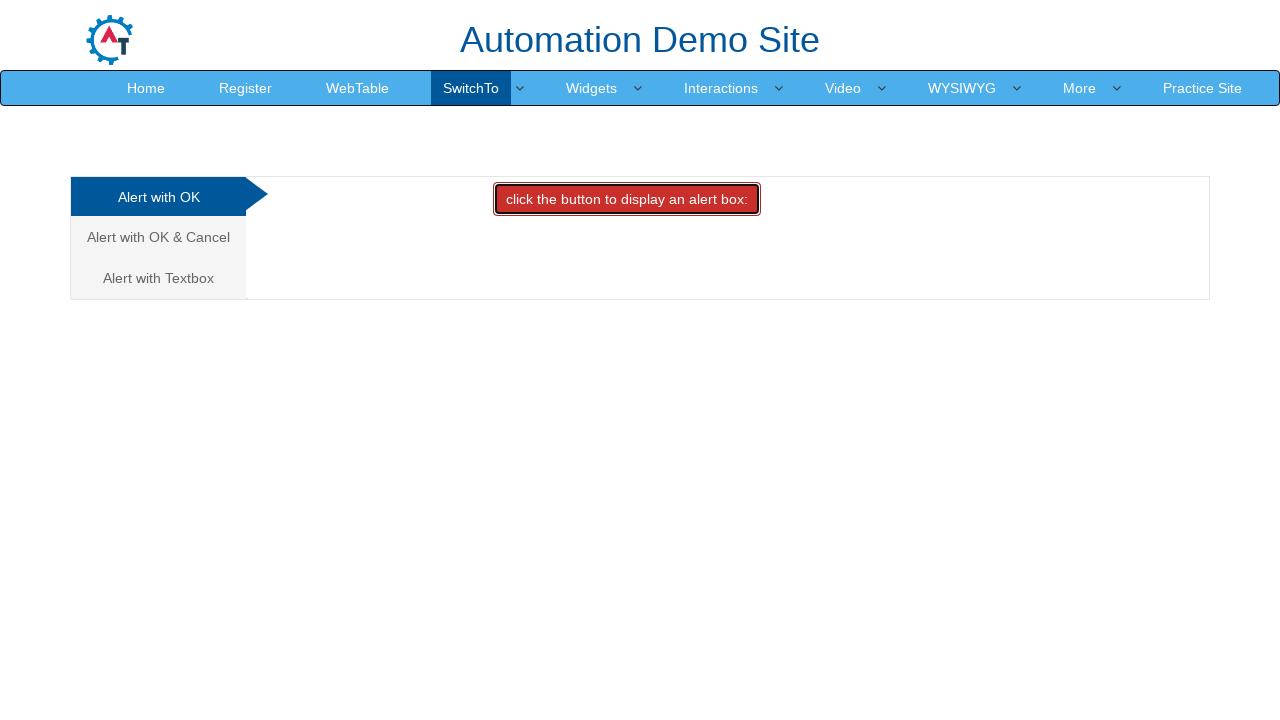

Waited for simple alert to appear
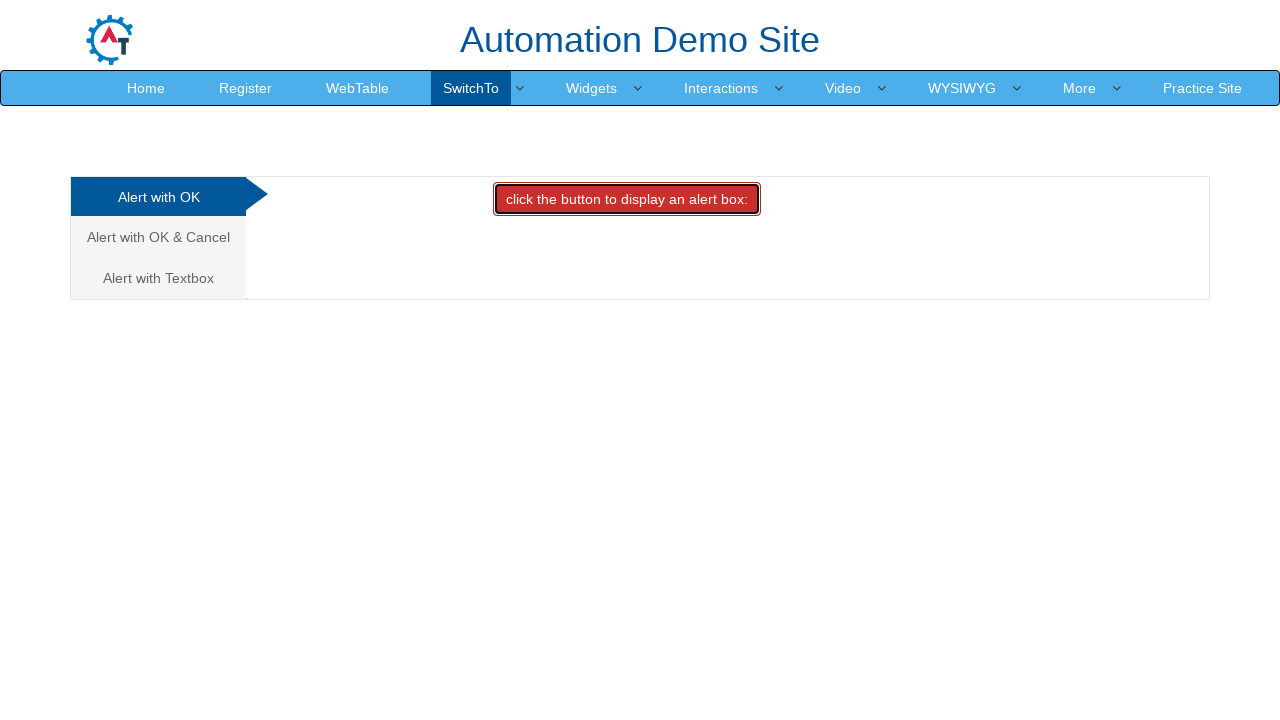

Set up dialog handler to accept simple alert
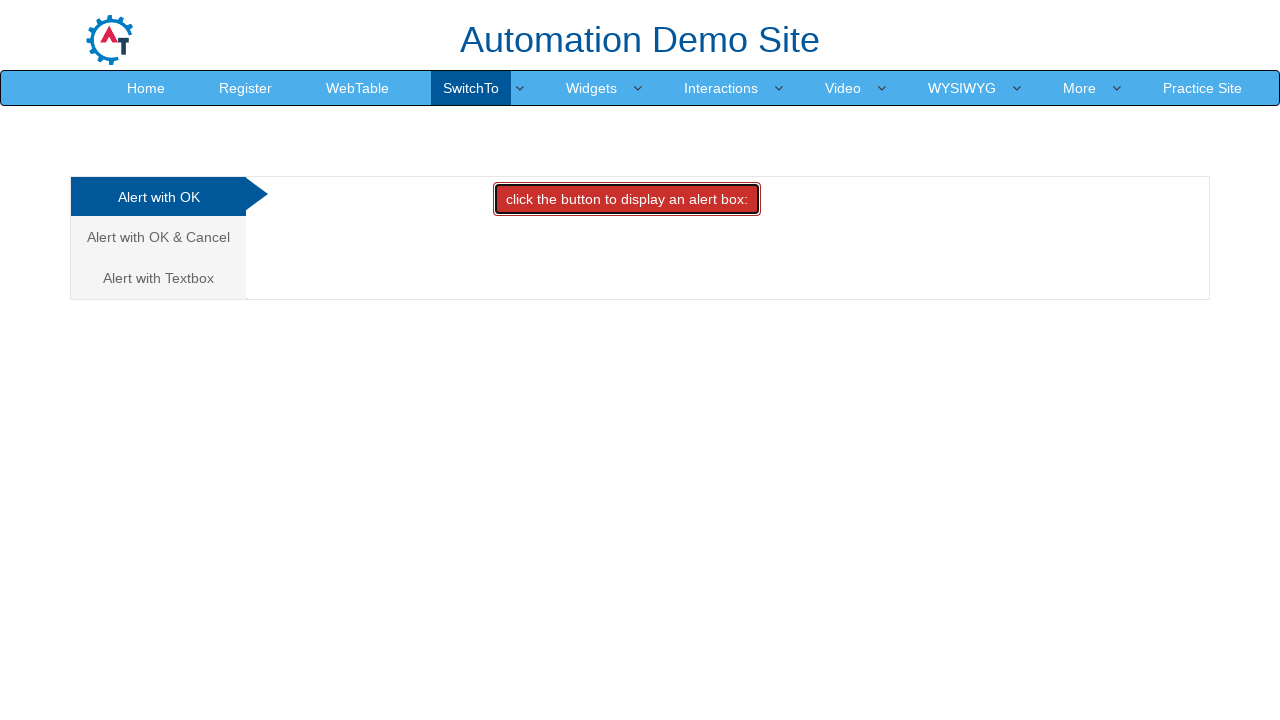

Navigated to confirmation alert tab at (158, 237) on (//a[@class='analystic'])[2]
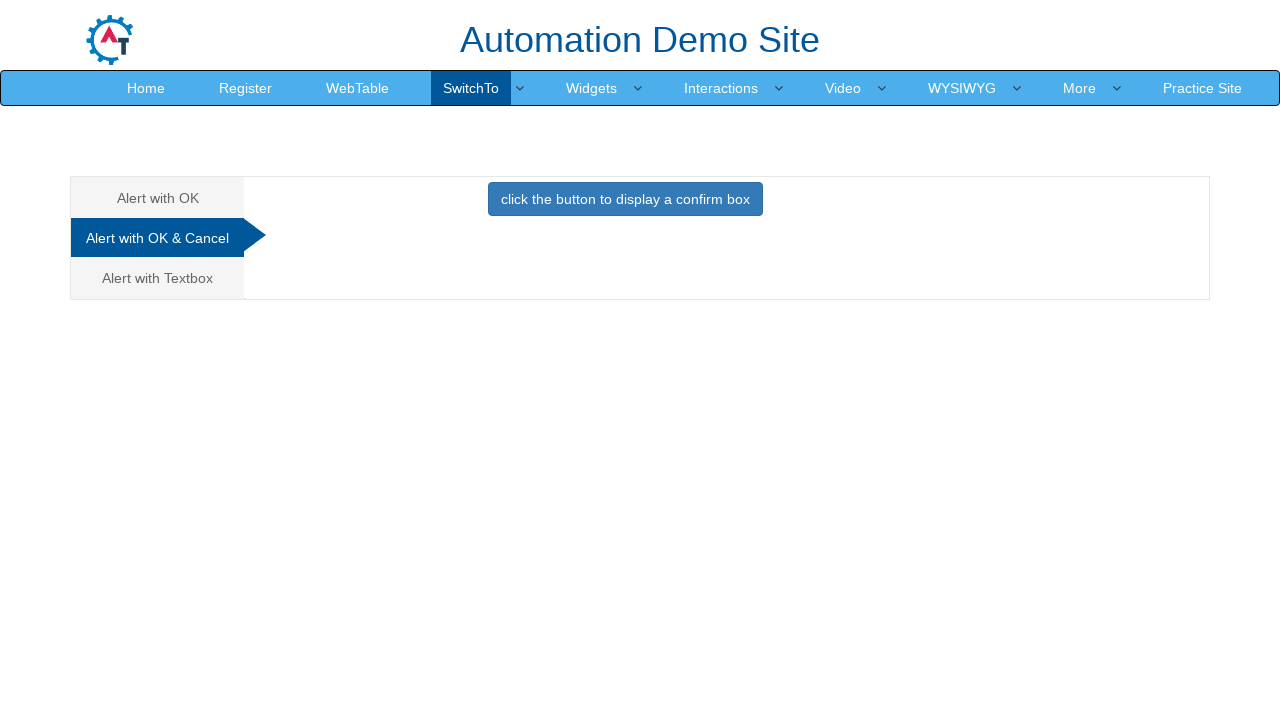

Clicked button to trigger confirmation alert at (625, 199) on button.btn.btn-primary
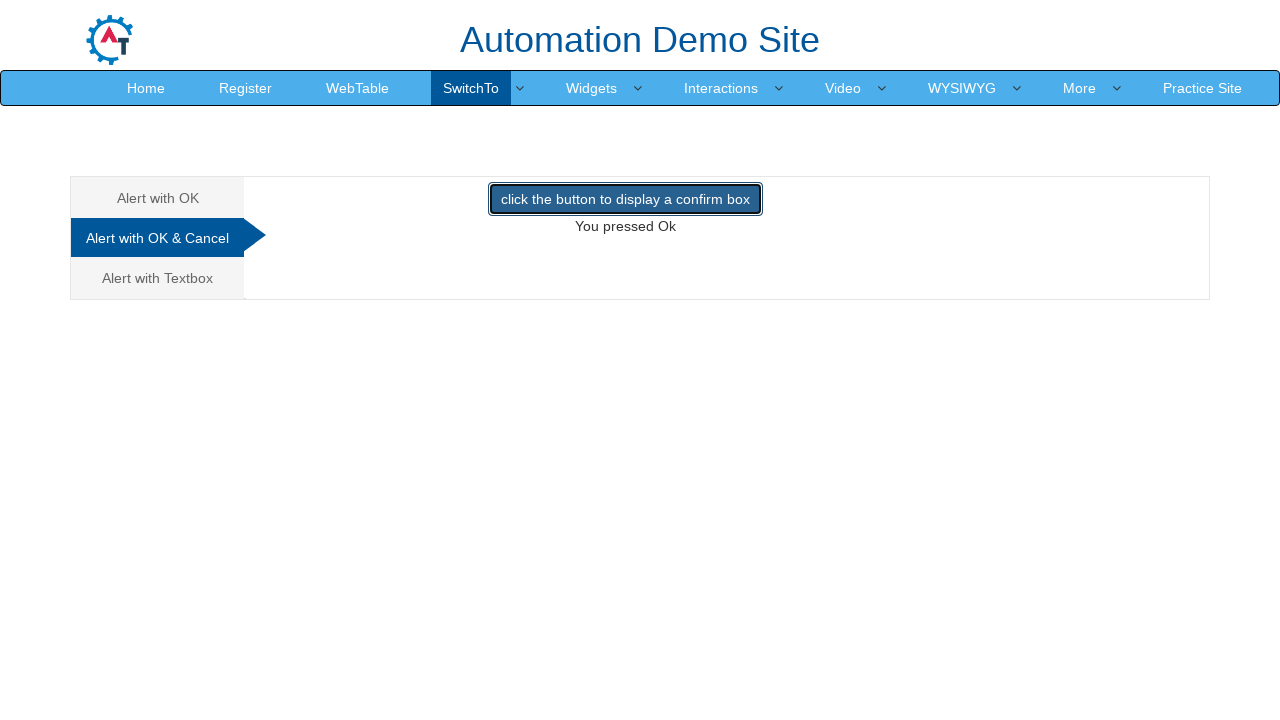

Set up dialog handler and dismissed confirmation alert
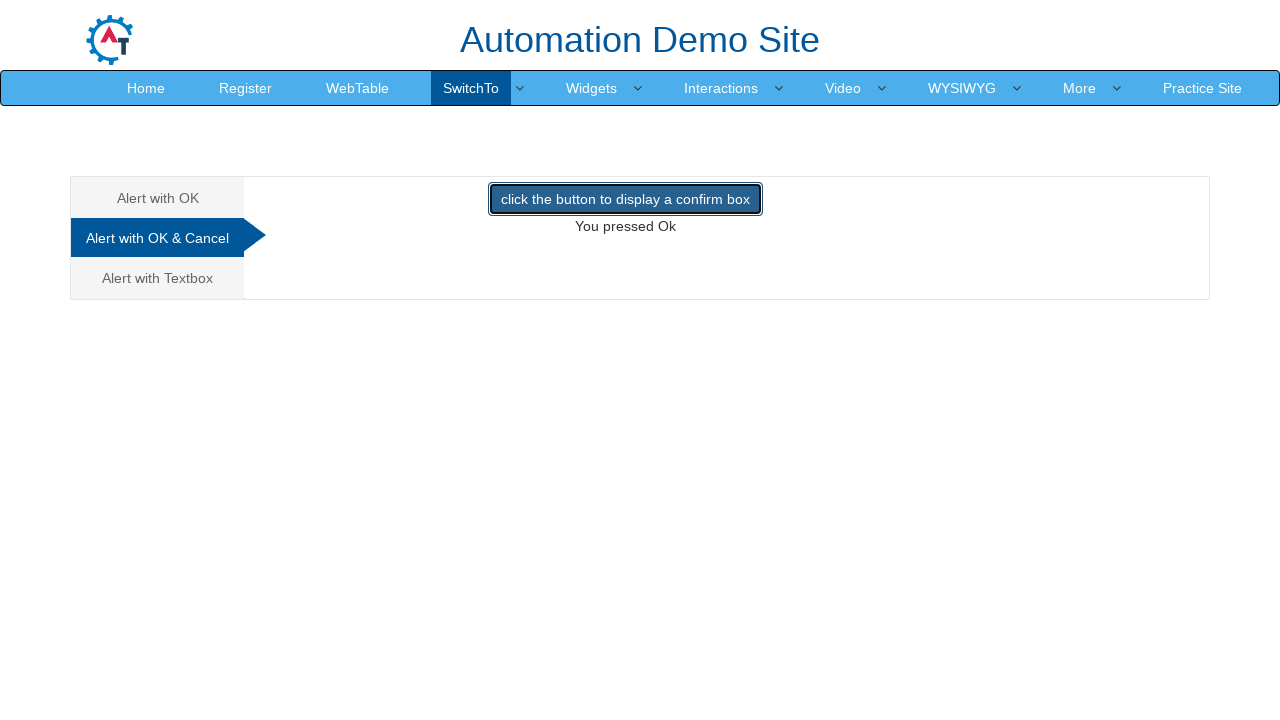

Retrieved confirmation result message: You pressed Ok
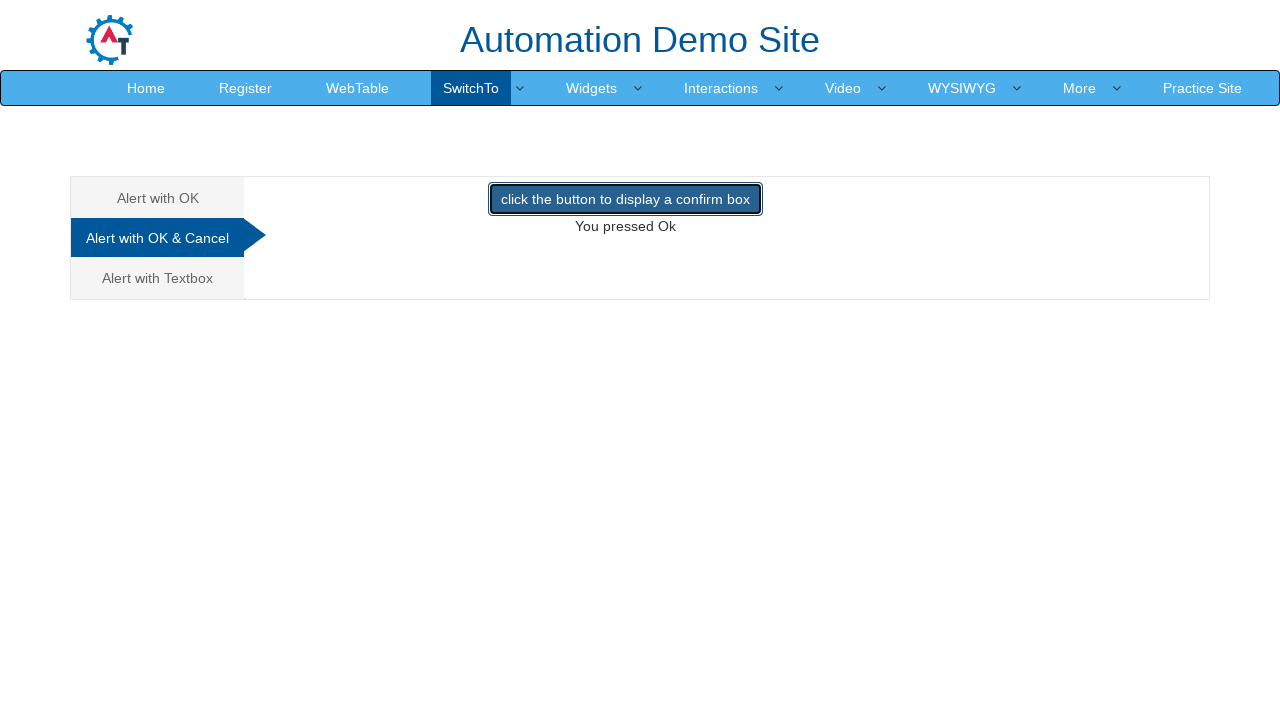

Navigated to prompt alert tab at (158, 278) on (//a[@class='analystic'])[3]
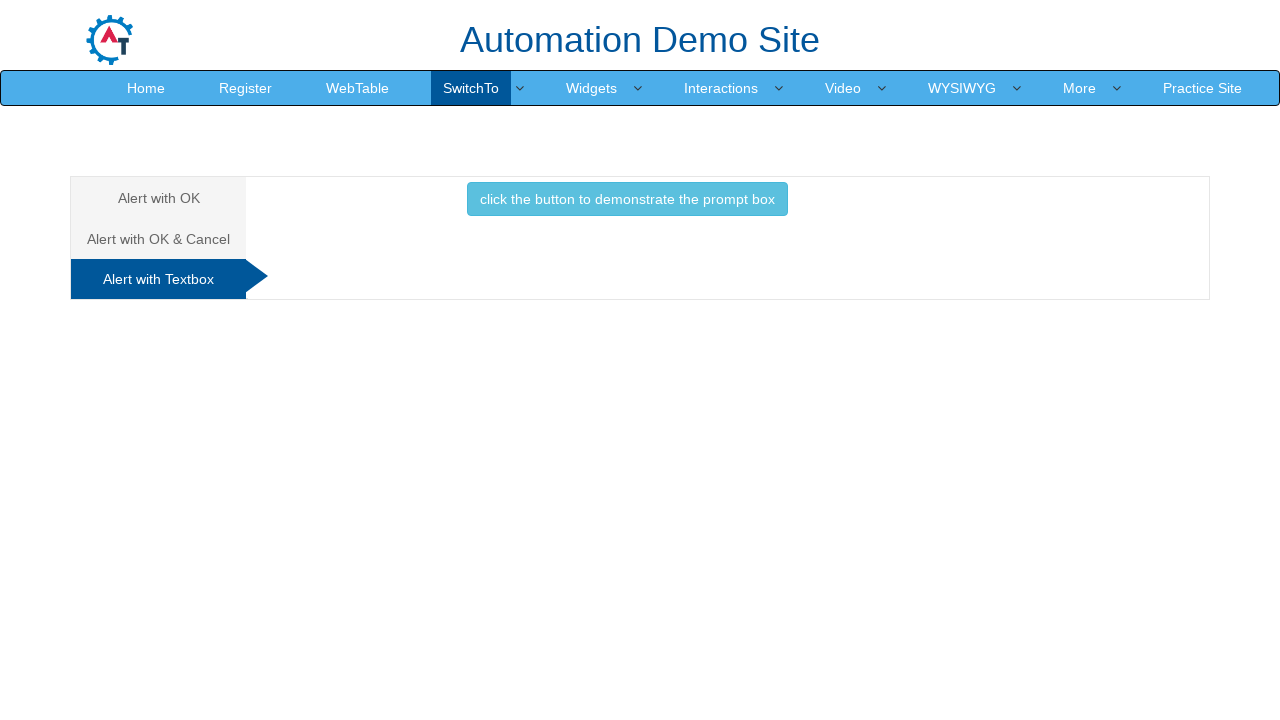

Clicked button to trigger prompt alert at (627, 199) on button.btn.btn-info
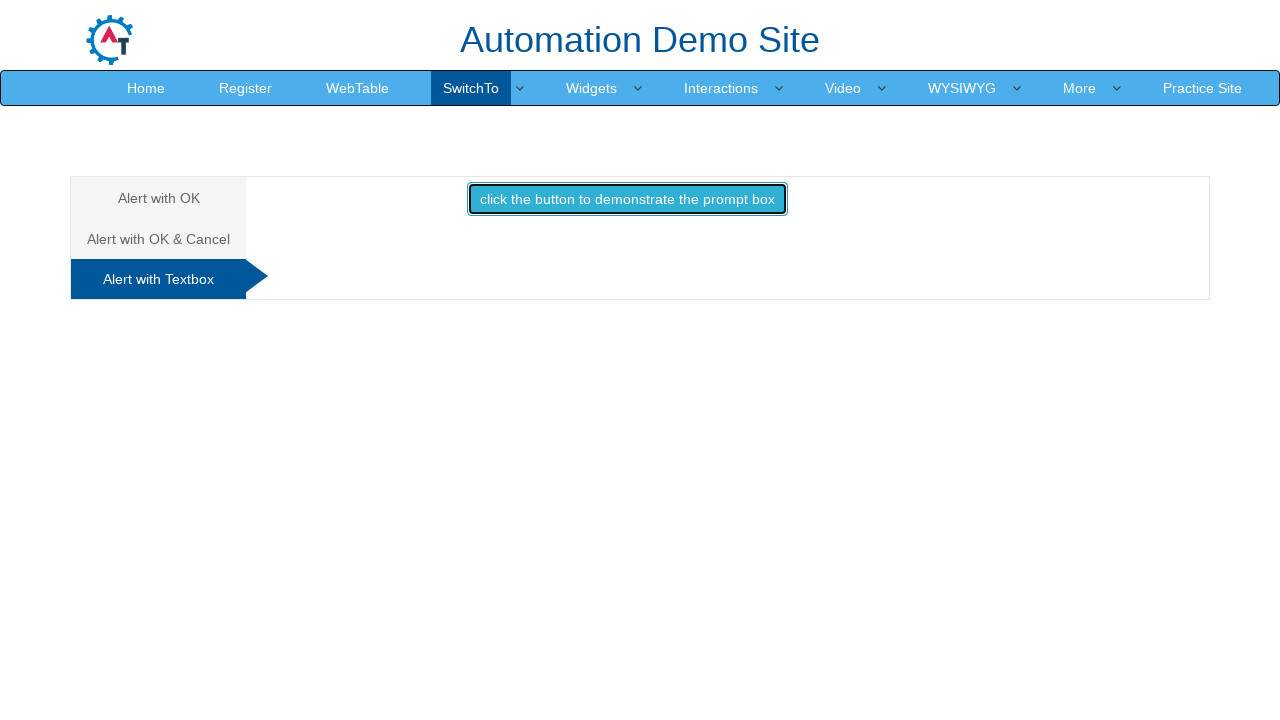

Set up dialog handler and accepted prompt alert with text input 'Krutika'
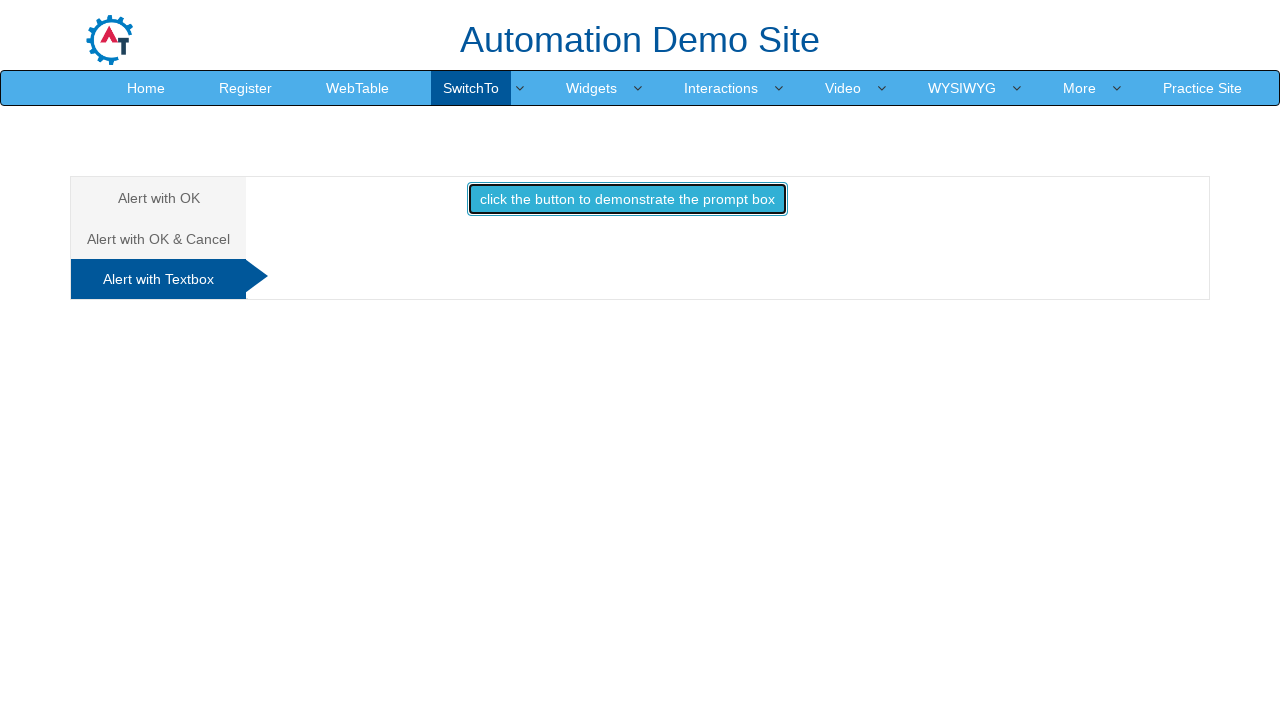

Retrieved prompt result message: 
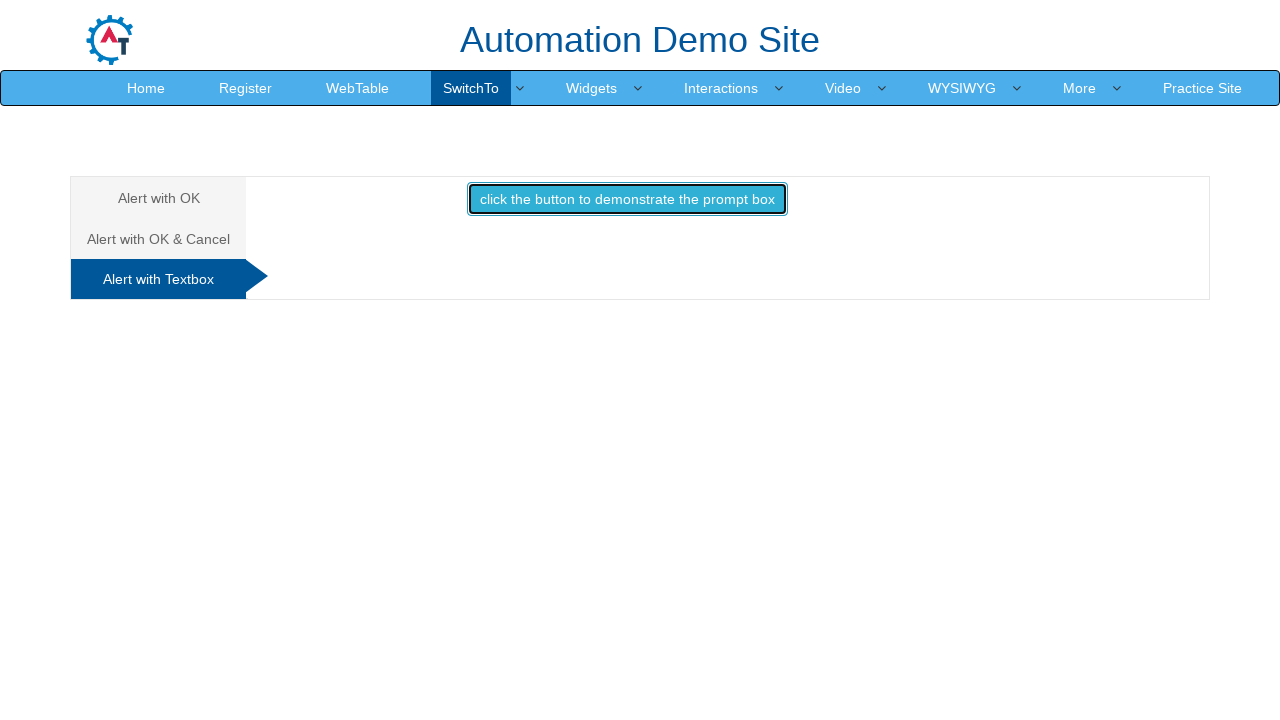

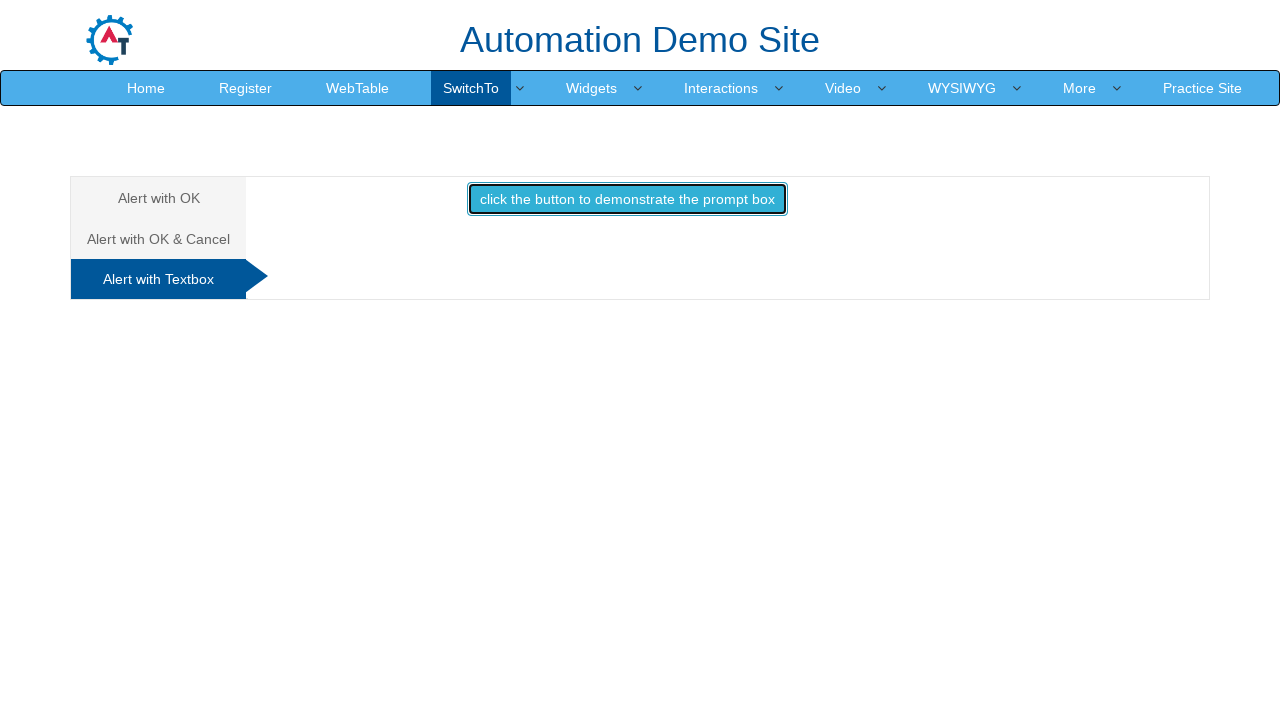